Navigates to Greenstech Selenium course content page and verifies that the mail info section is present and visible

Starting URL: http://greenstech.in/selenium-course-content.html

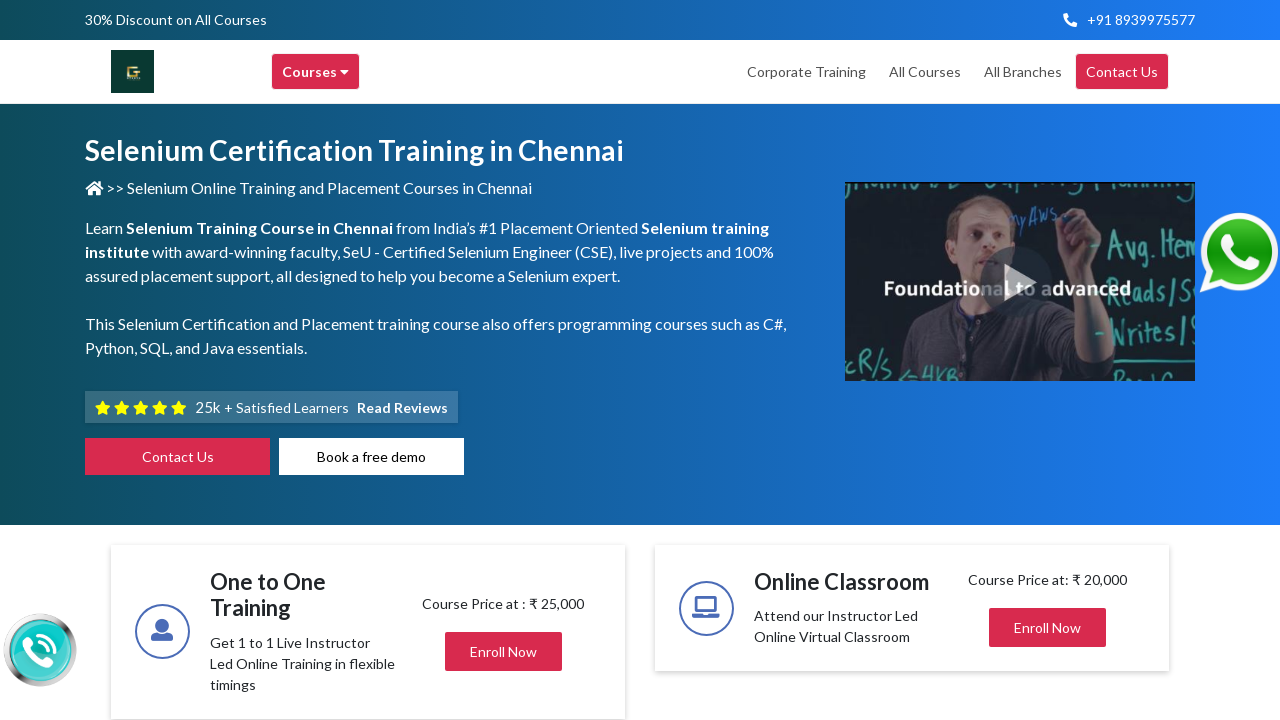

Navigated to Greenstech Selenium course content page
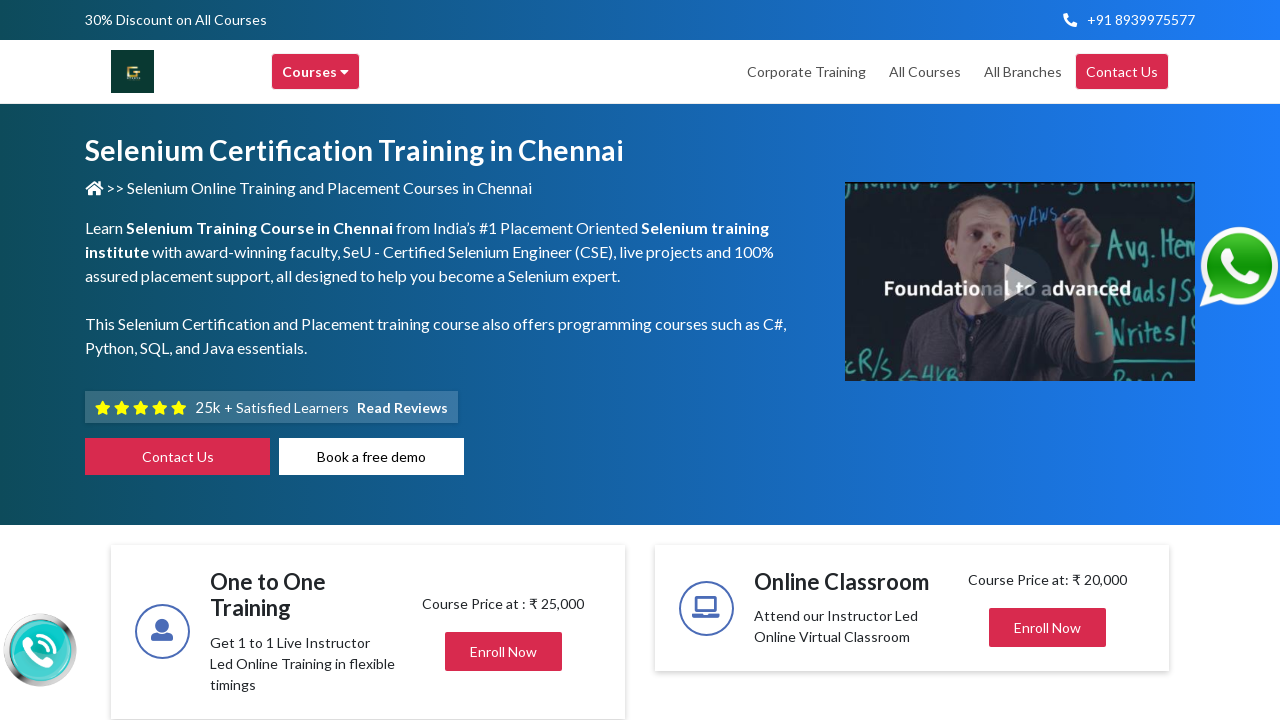

Mail info section element loaded and is present
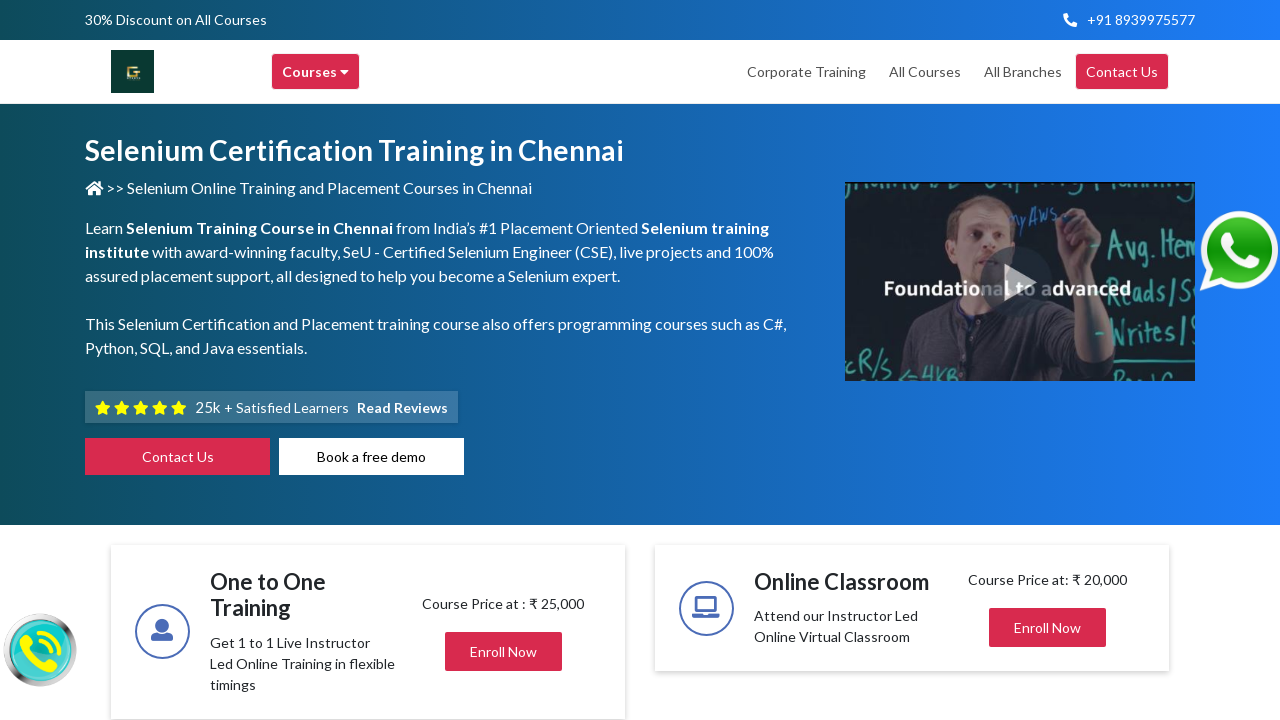

Verified that the mail info section is visible
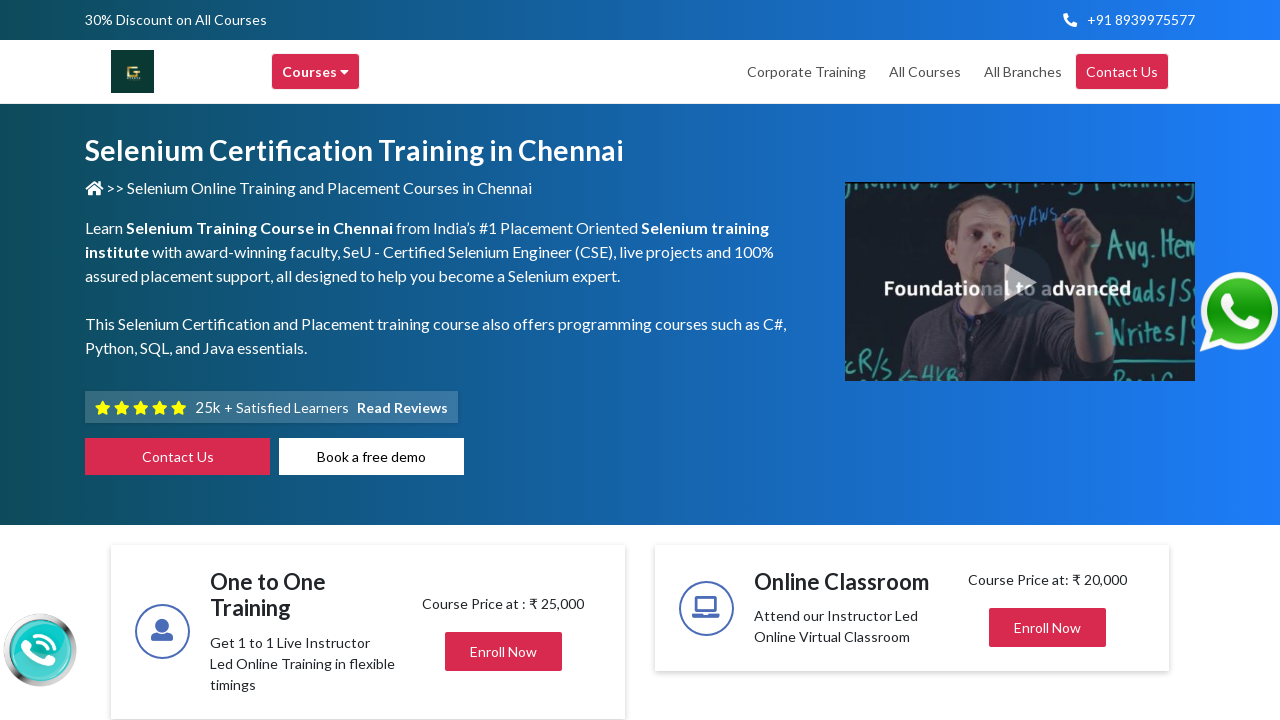

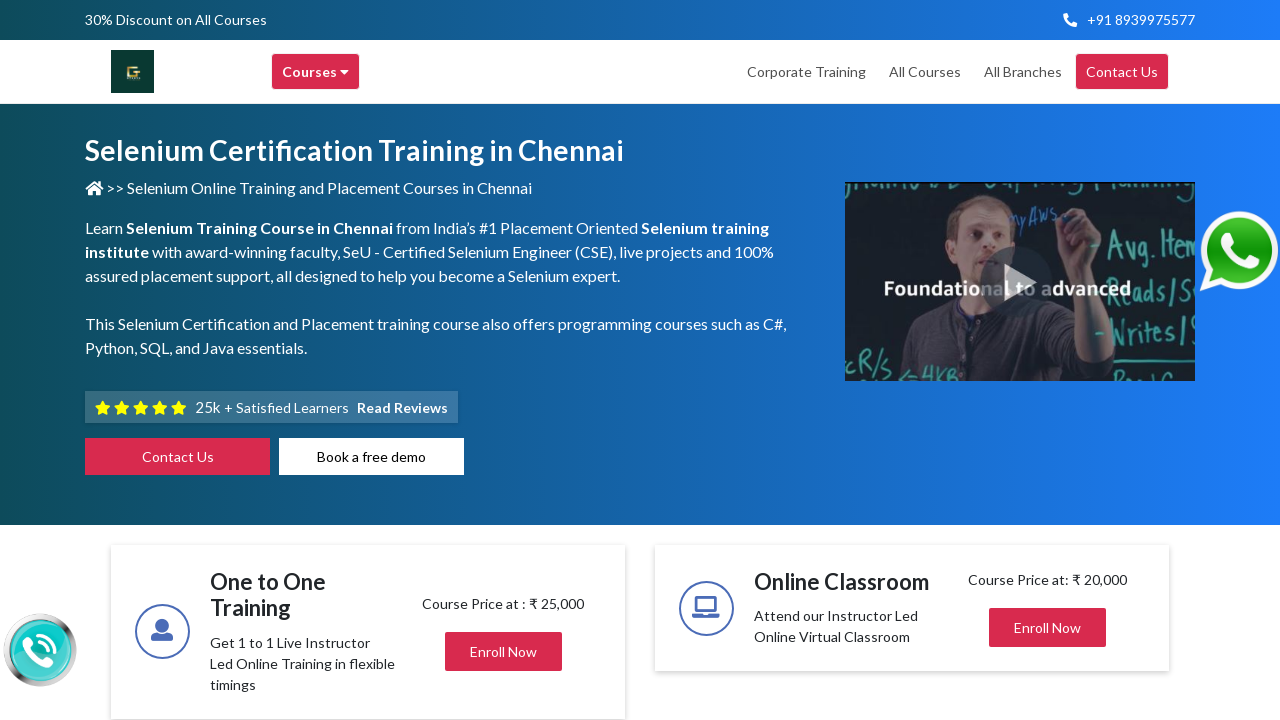